Tests clicking the microscope button and verifying navigation to the microscope section

Starting URL: https://neuronpedia.org/gemma-scope#main

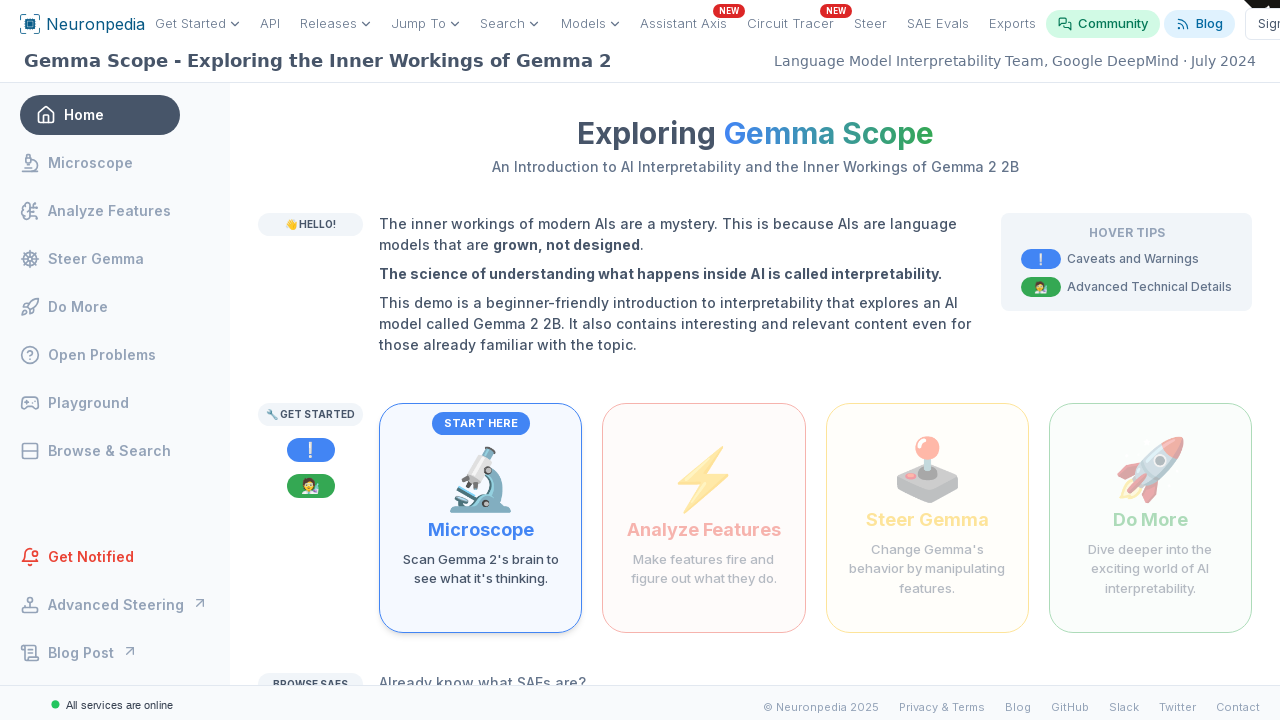

Clicked the microscope button to scan Gemma 2's brain at (481, 569) on internal:text="scan Gemma 2's brain to see what it's thinking"i
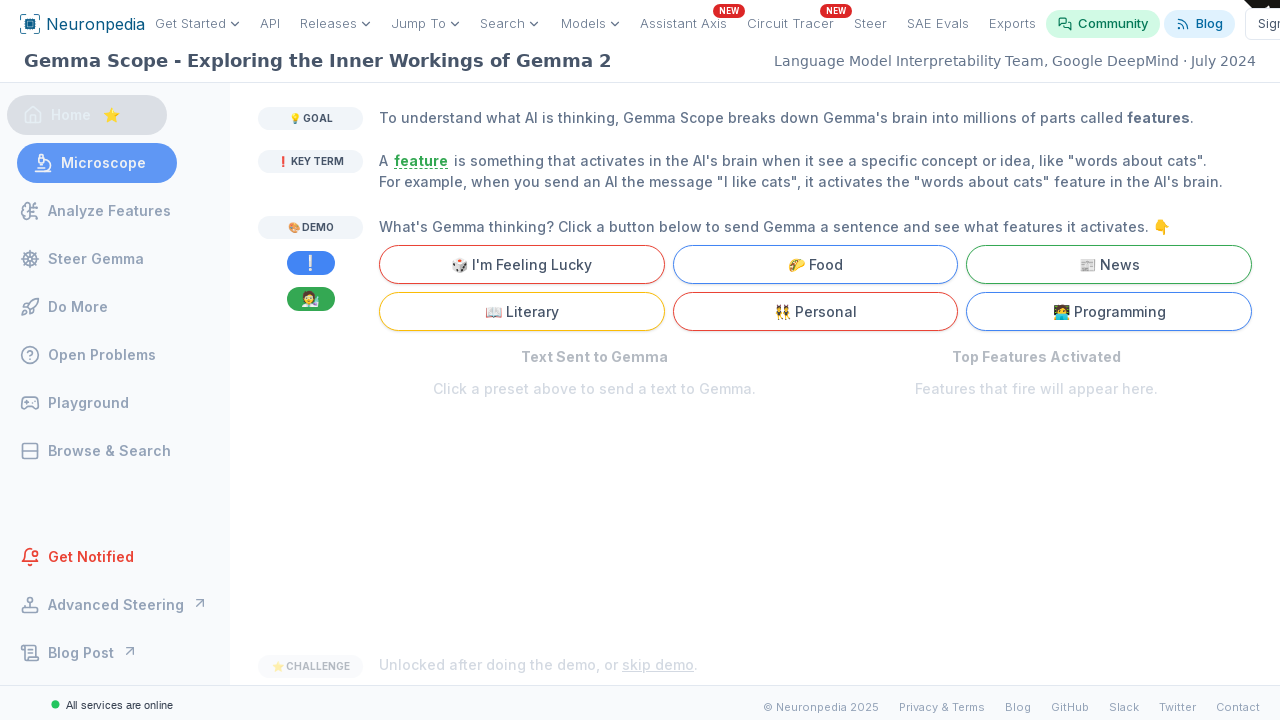

Verified navigation to microscope section
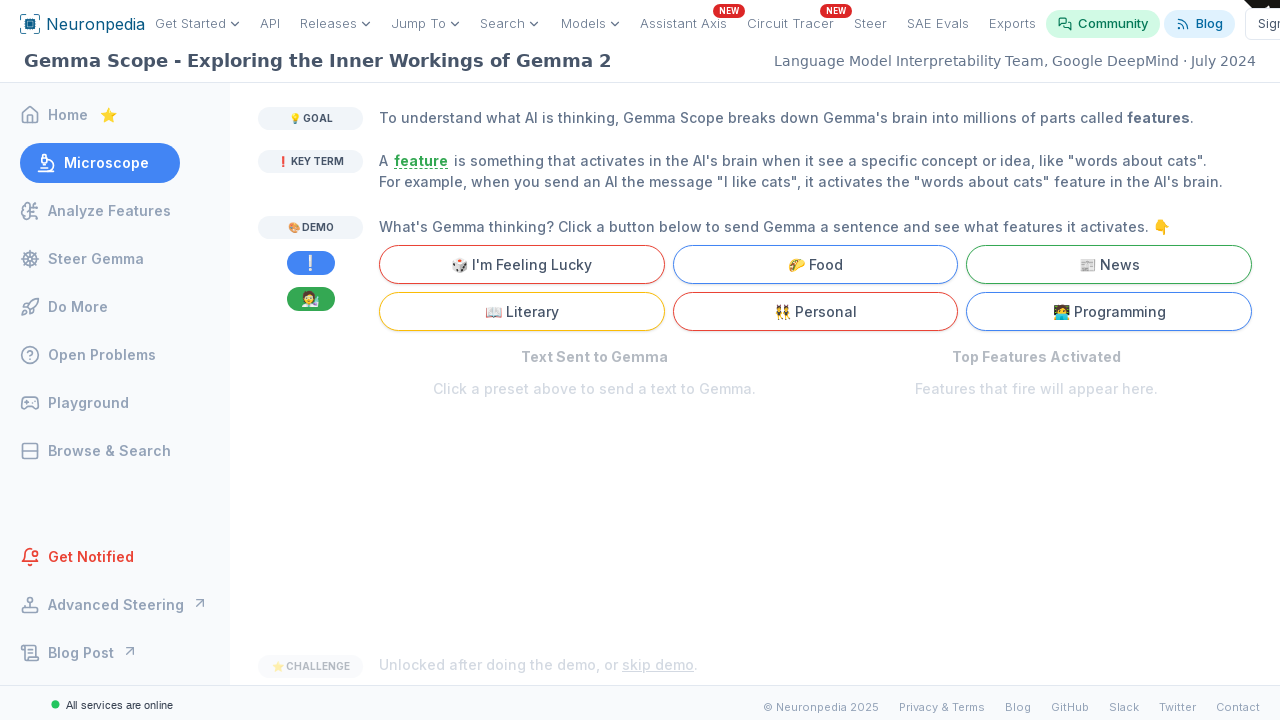

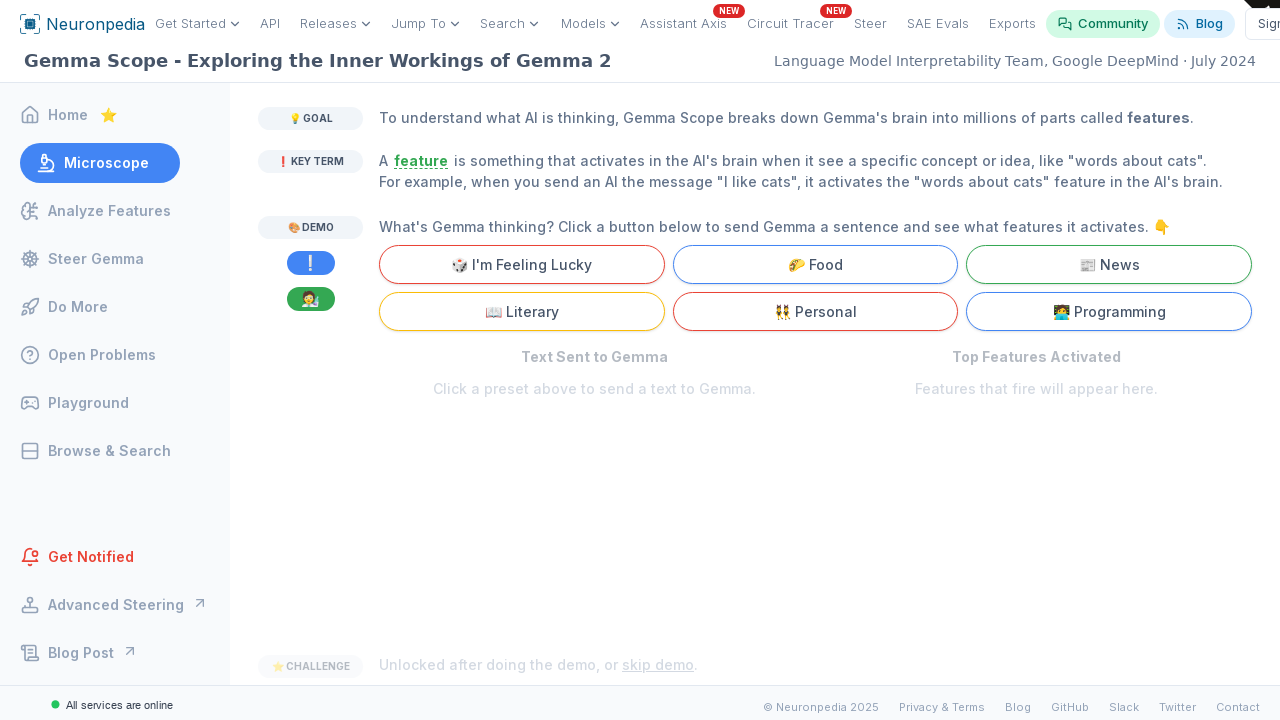